Verifies that the store name in the header displays the correct text "PRODUCT STORE"

Starting URL: https://www.demoblaze.com/index.html

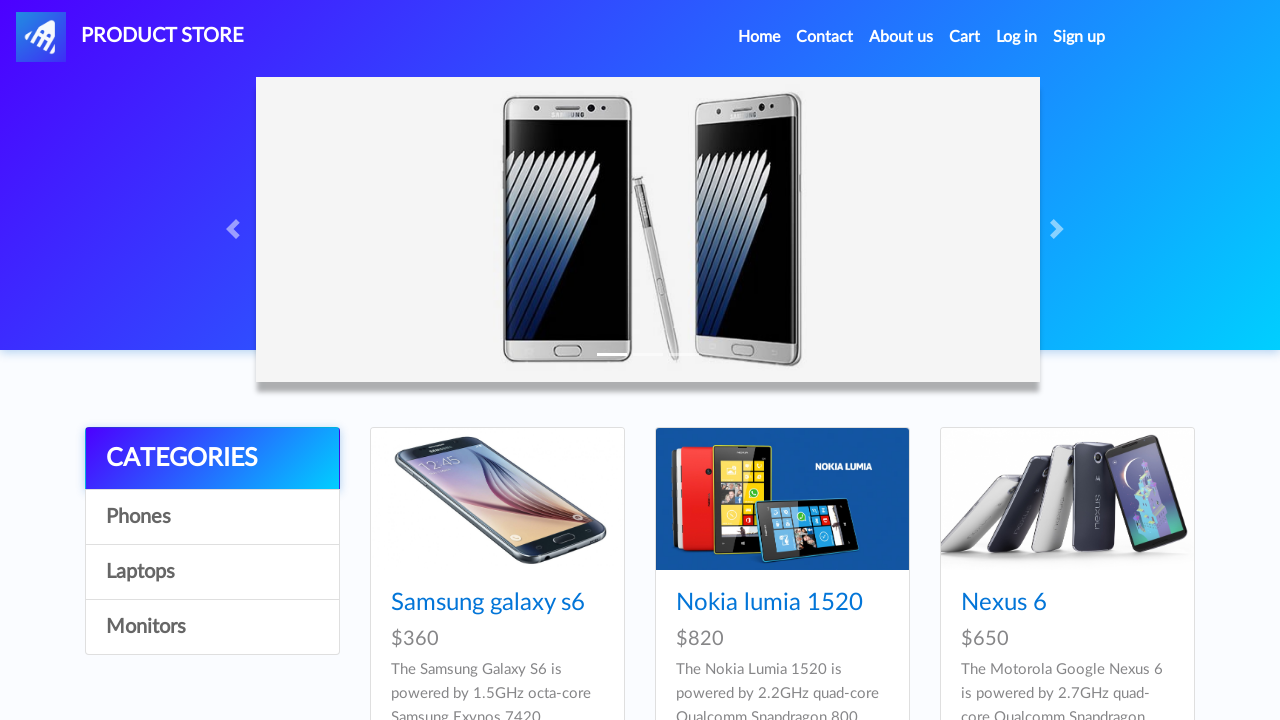

Located store name element with ID 'nava'
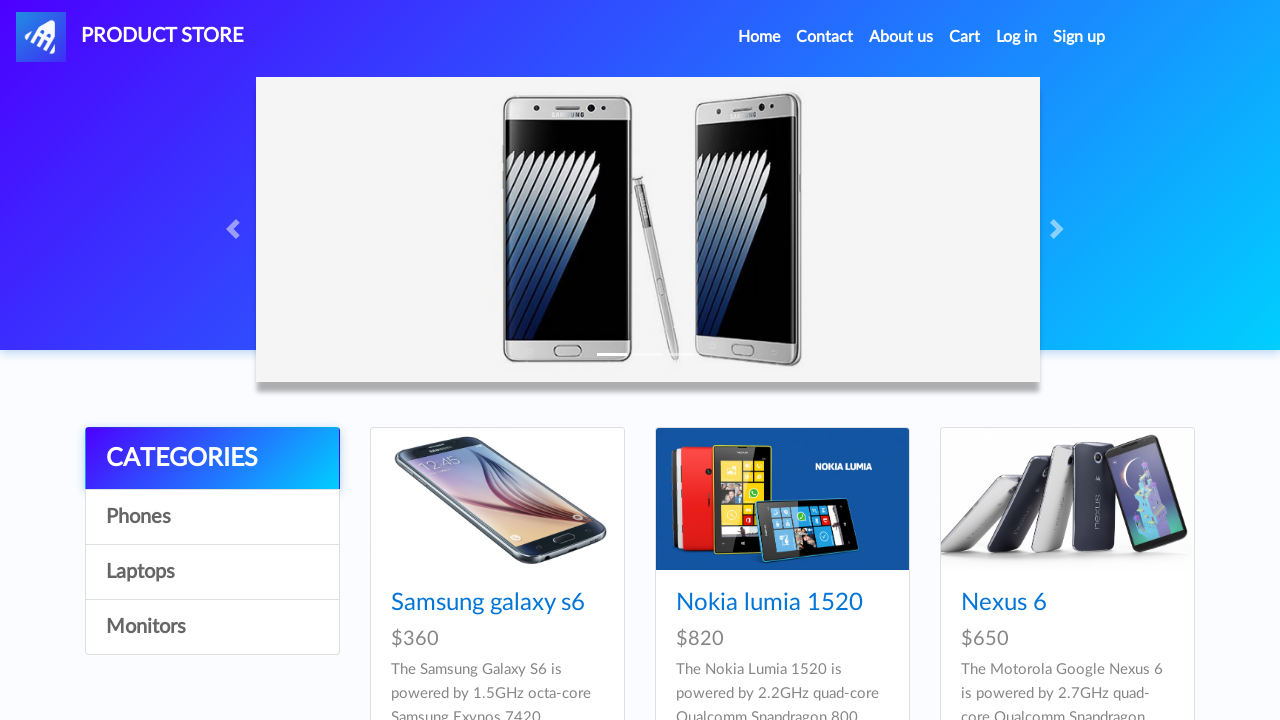

Waited for store name element to become visible
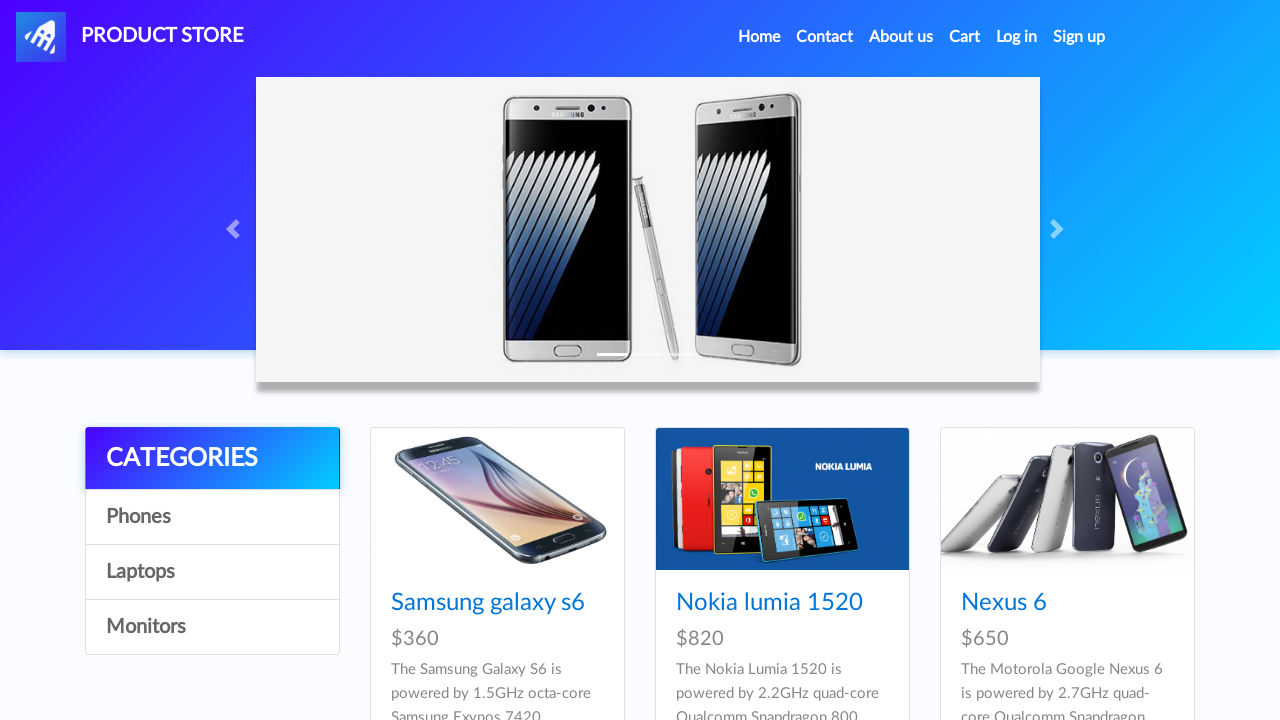

Retrieved inner text from store name element
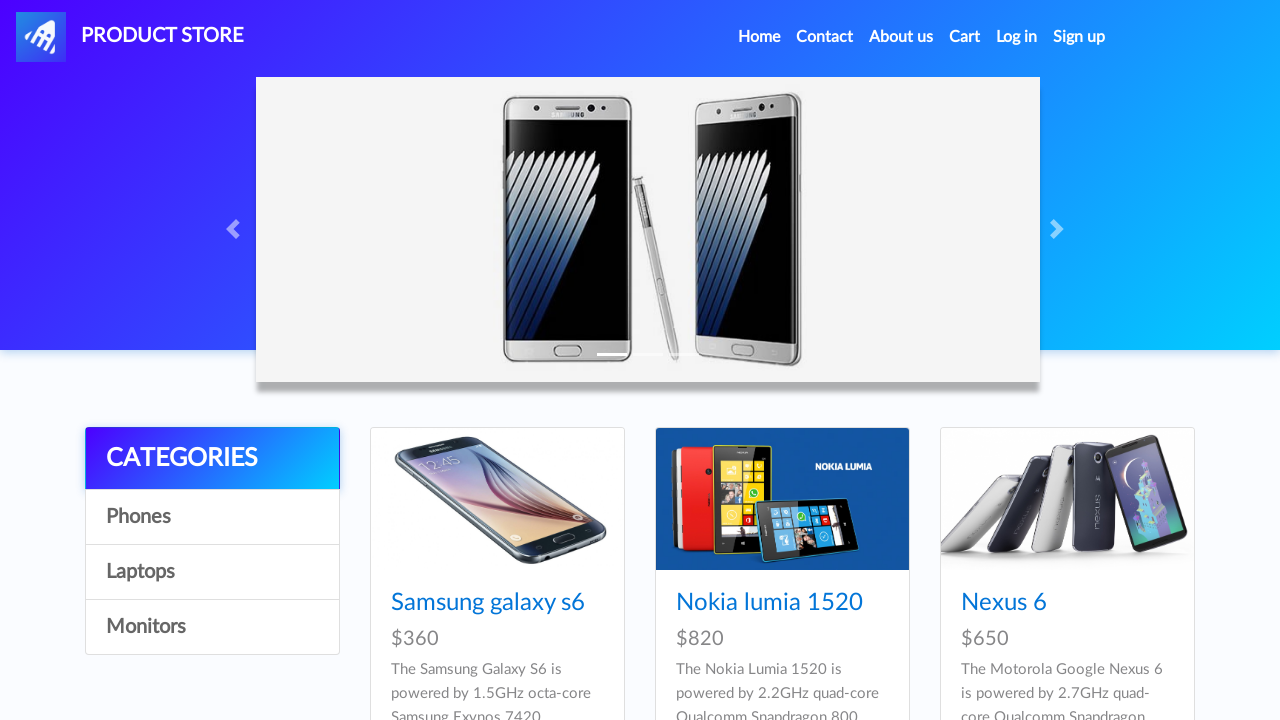

Verified that store name contains 'PRODUCT STORE'
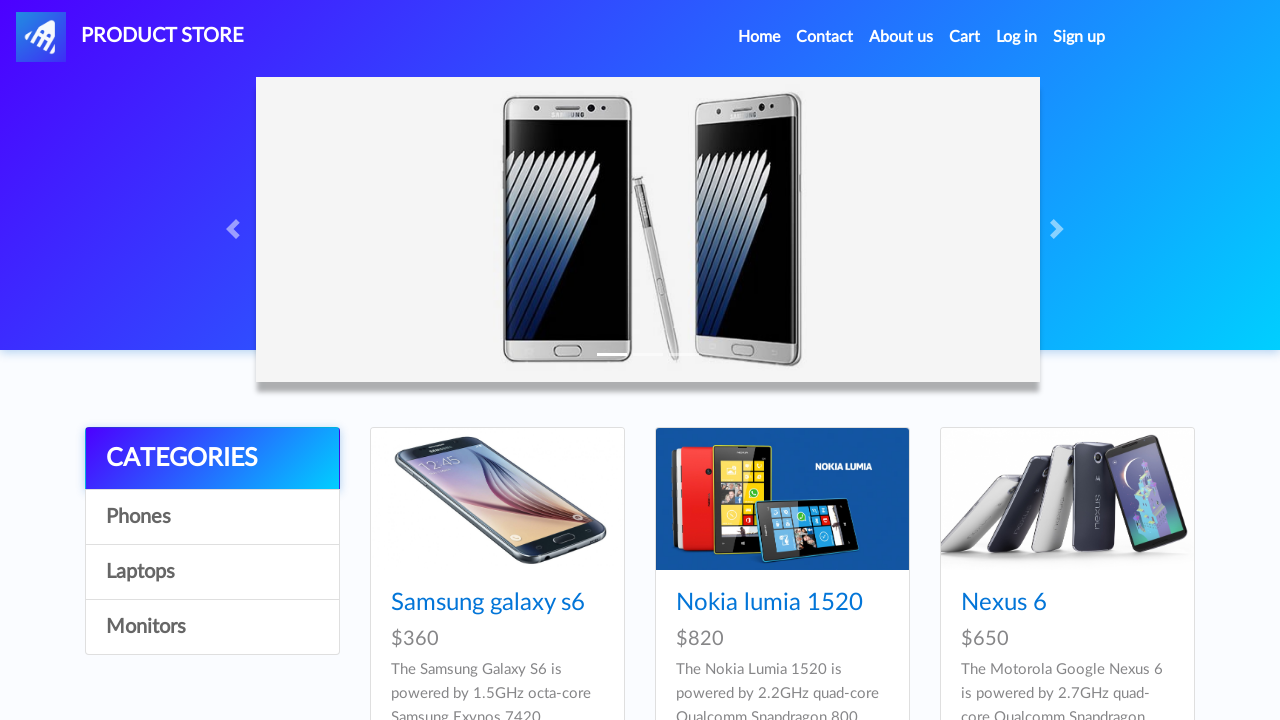

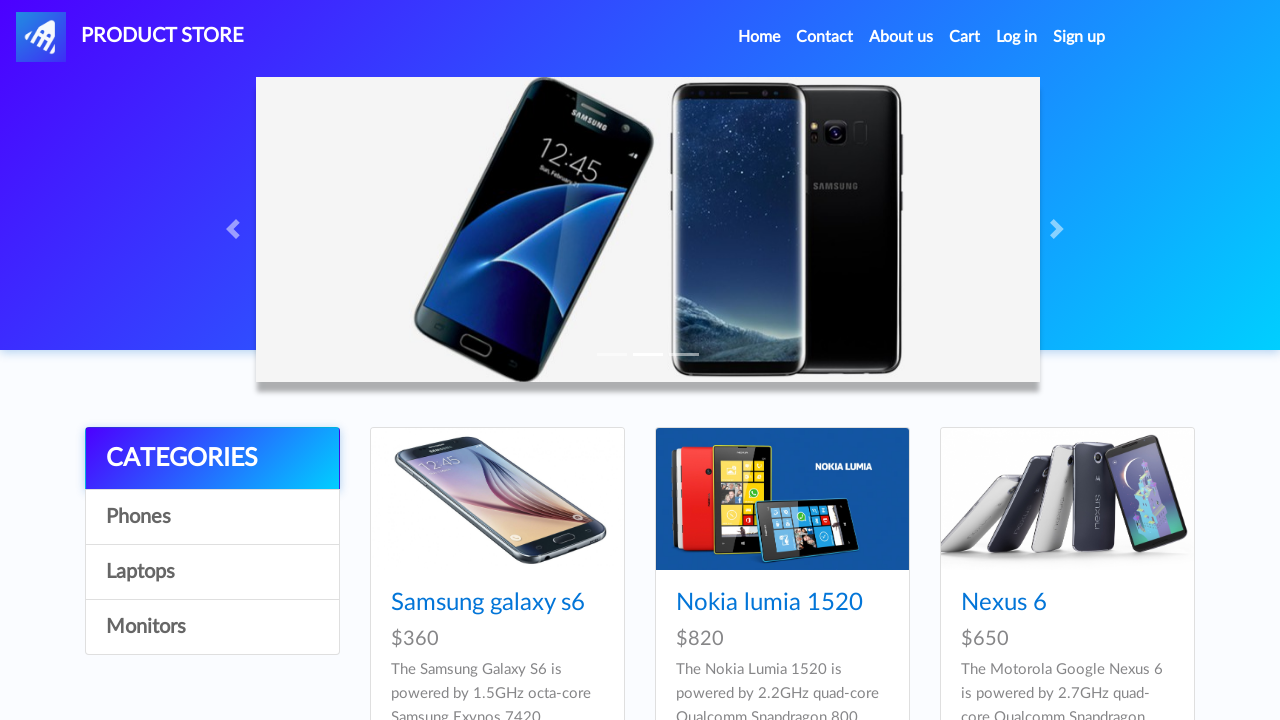